Tests file upload functionality by selecting a file using the file input field, submitting the form, and verifying the uploaded filename is displayed correctly on the confirmation page.

Starting URL: https://the-internet.herokuapp.com/upload

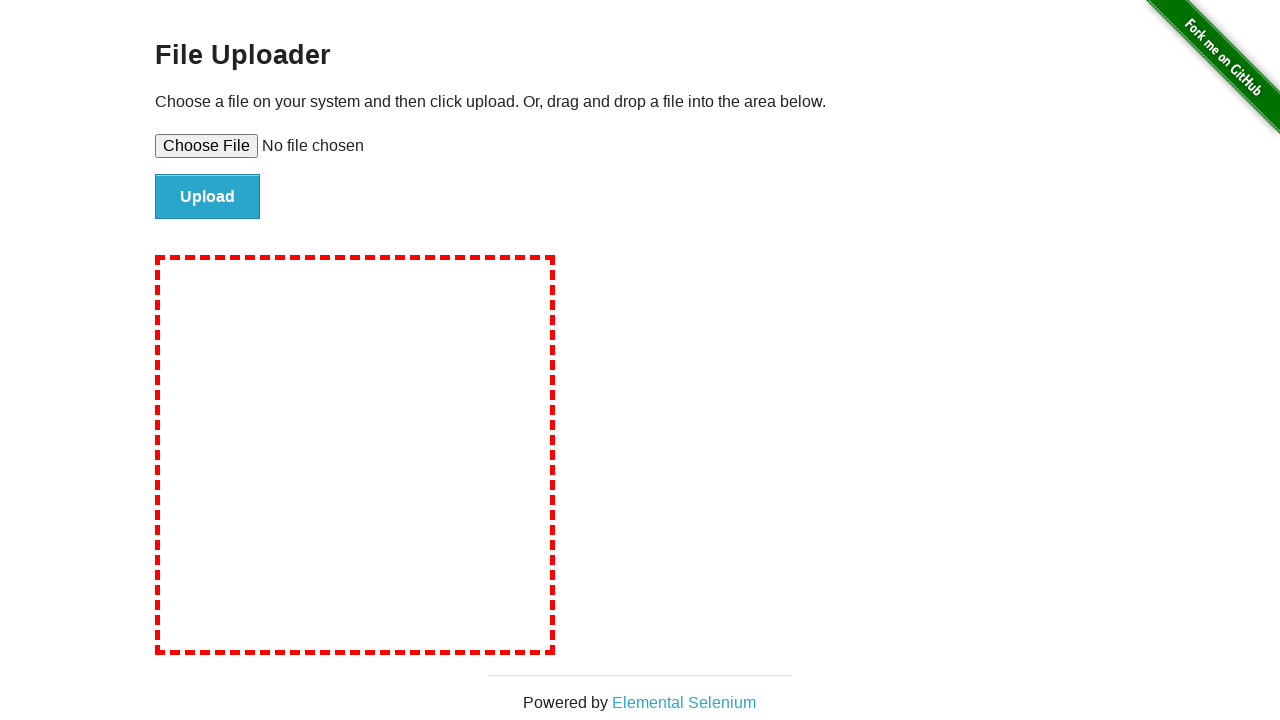

Created temporary test file for upload at /tmp/test-upload-file.txt
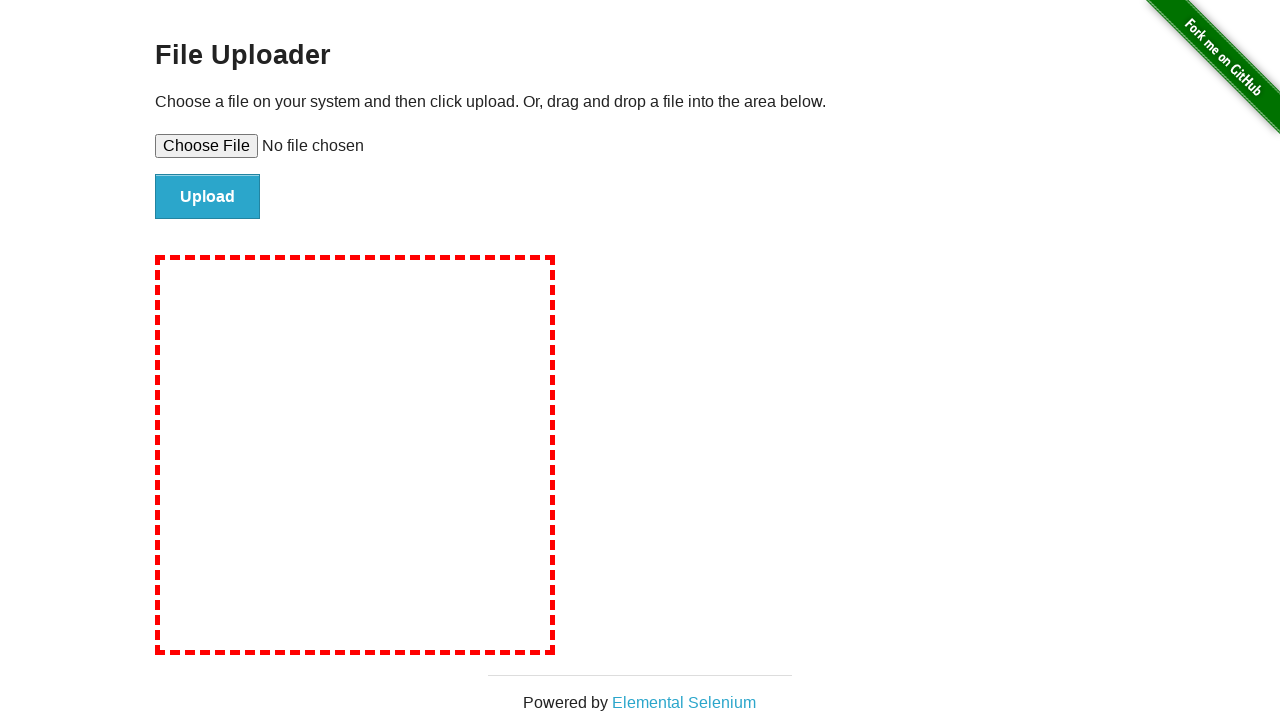

Selected file for upload using file input field
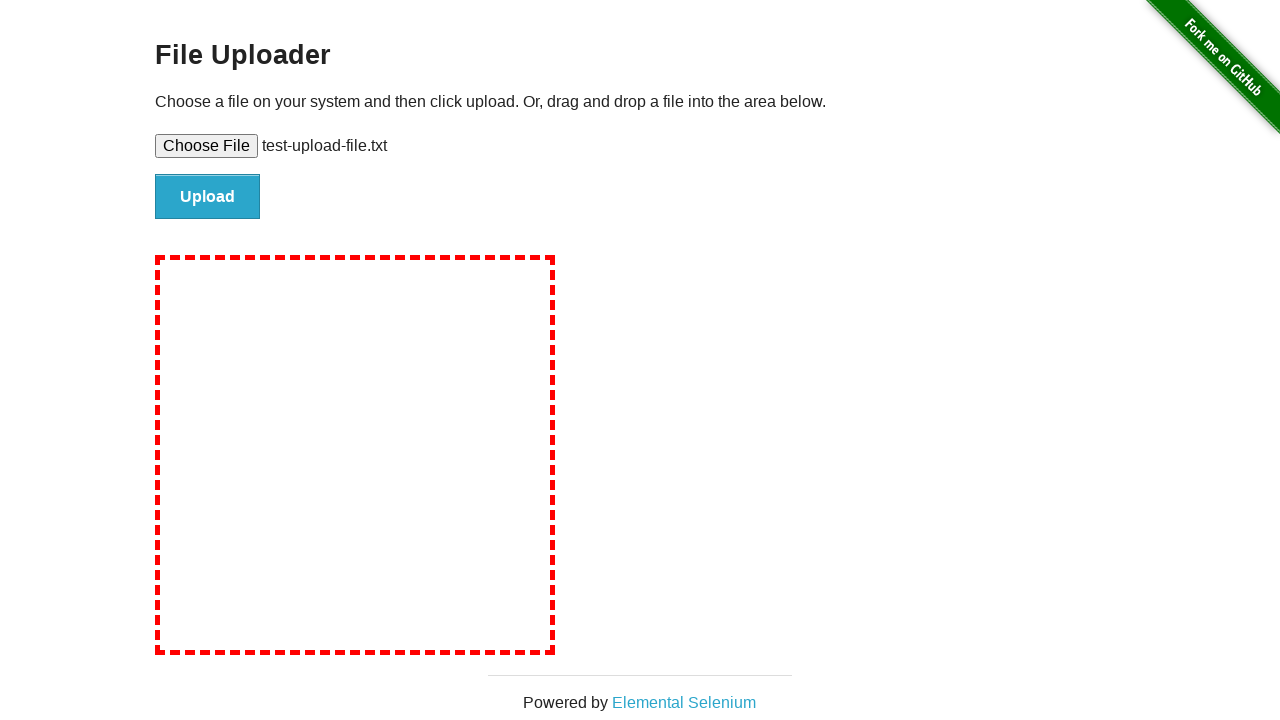

Clicked submit button to upload the file at (208, 197) on #file-submit
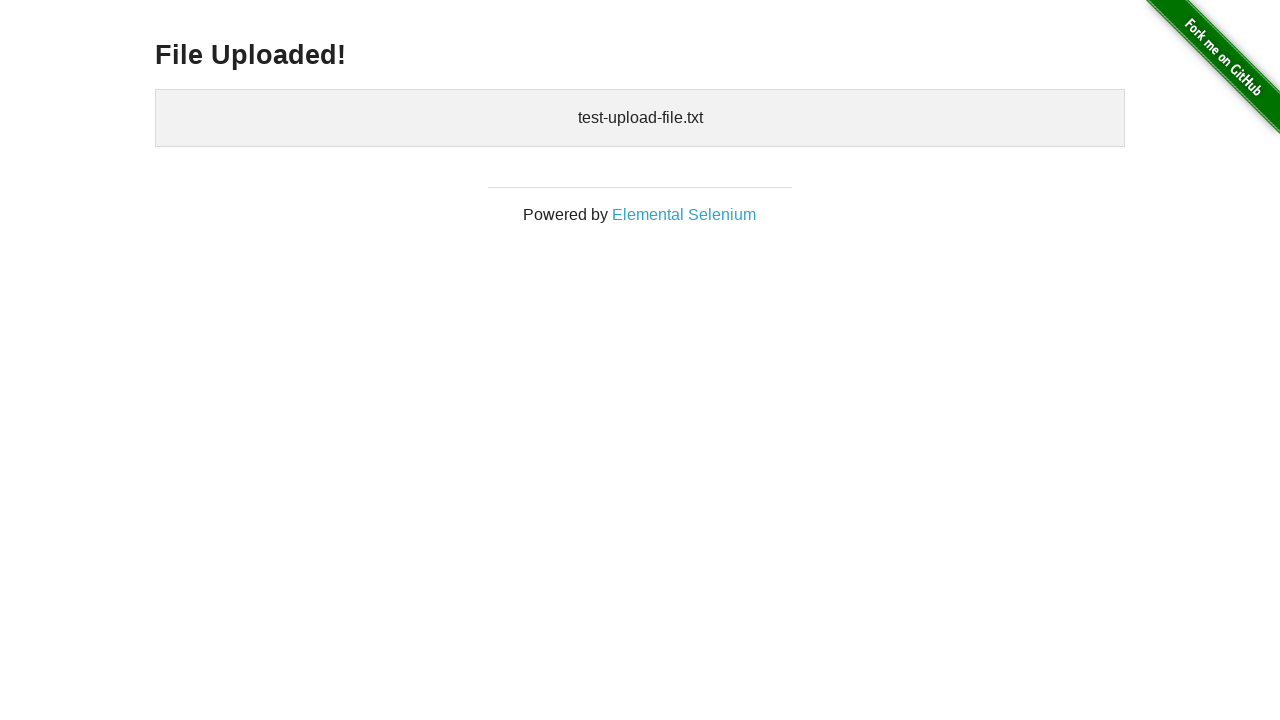

Uploaded files confirmation appeared, verifying filename is displayed correctly
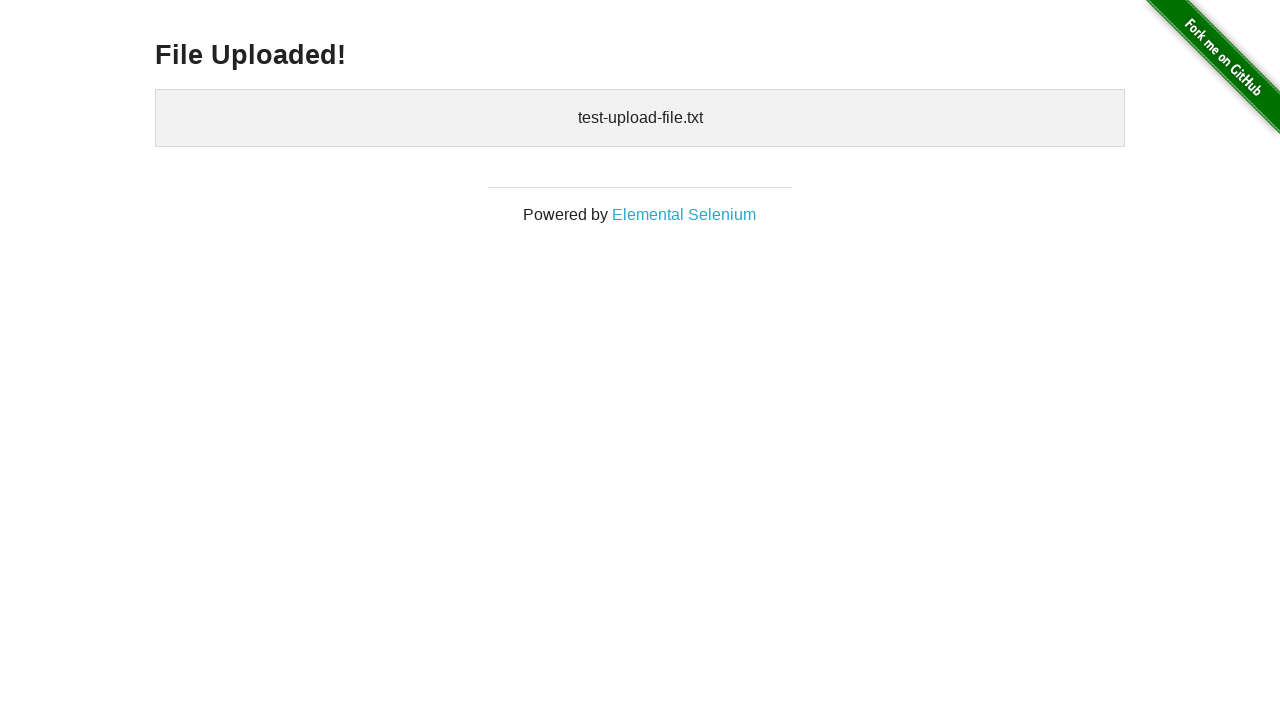

Cleaned up temporary test file
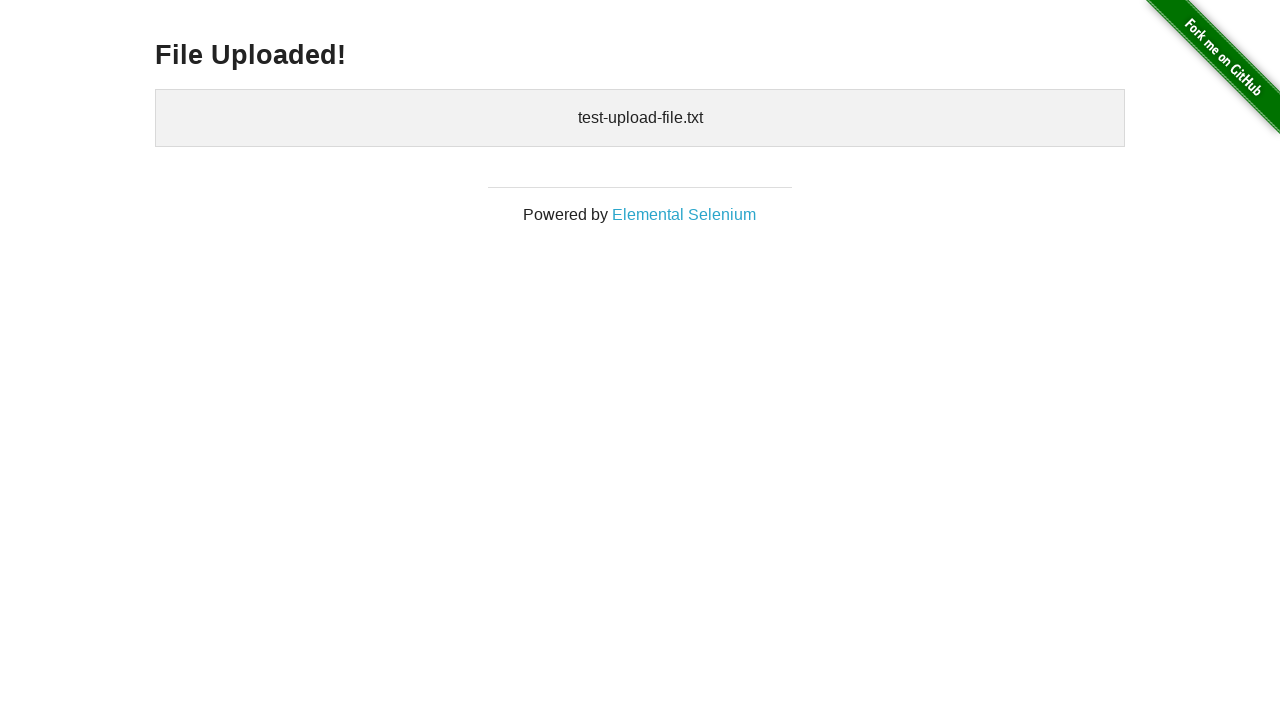

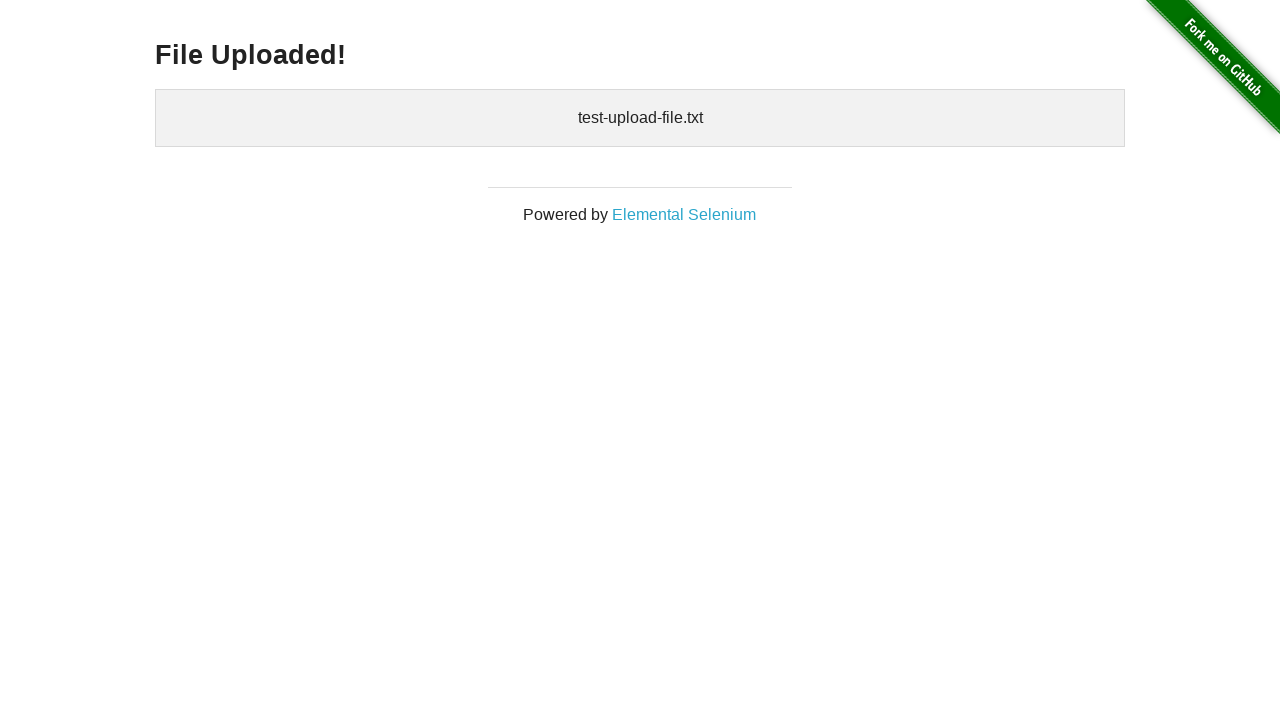